Tests registration form validation by submitting mismatched confirmation password and verifying the password mismatch error message

Starting URL: https://alada.vn/tai-khoan/dang-ky.html

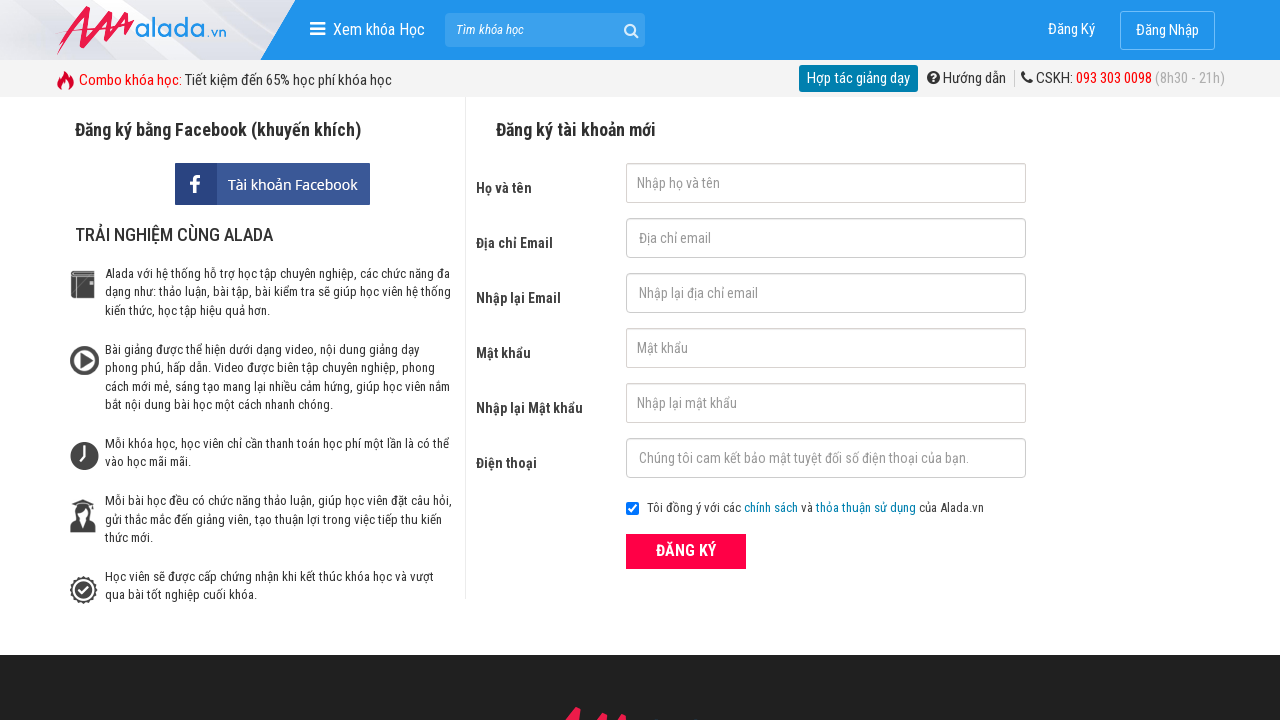

Filled first name field with 'Pham Hong User' on #txtFirstname
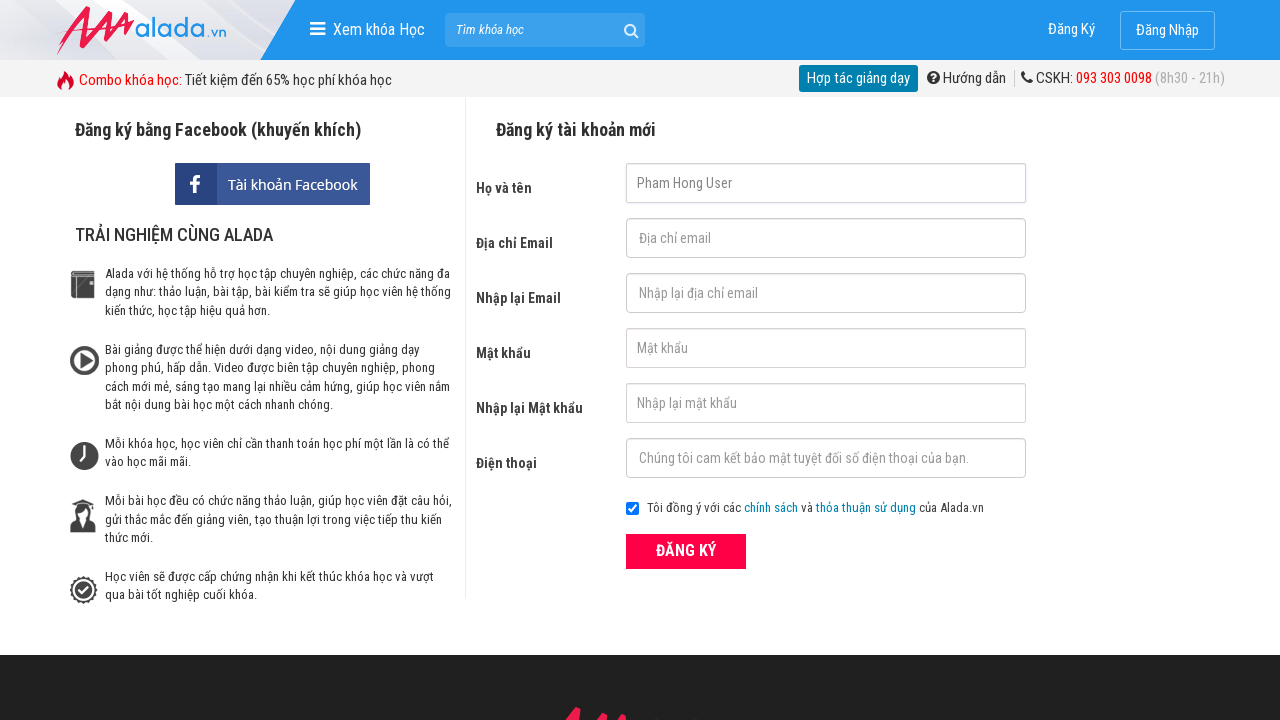

Filled email field with 'hong.user@gmail.com' on #txtEmail
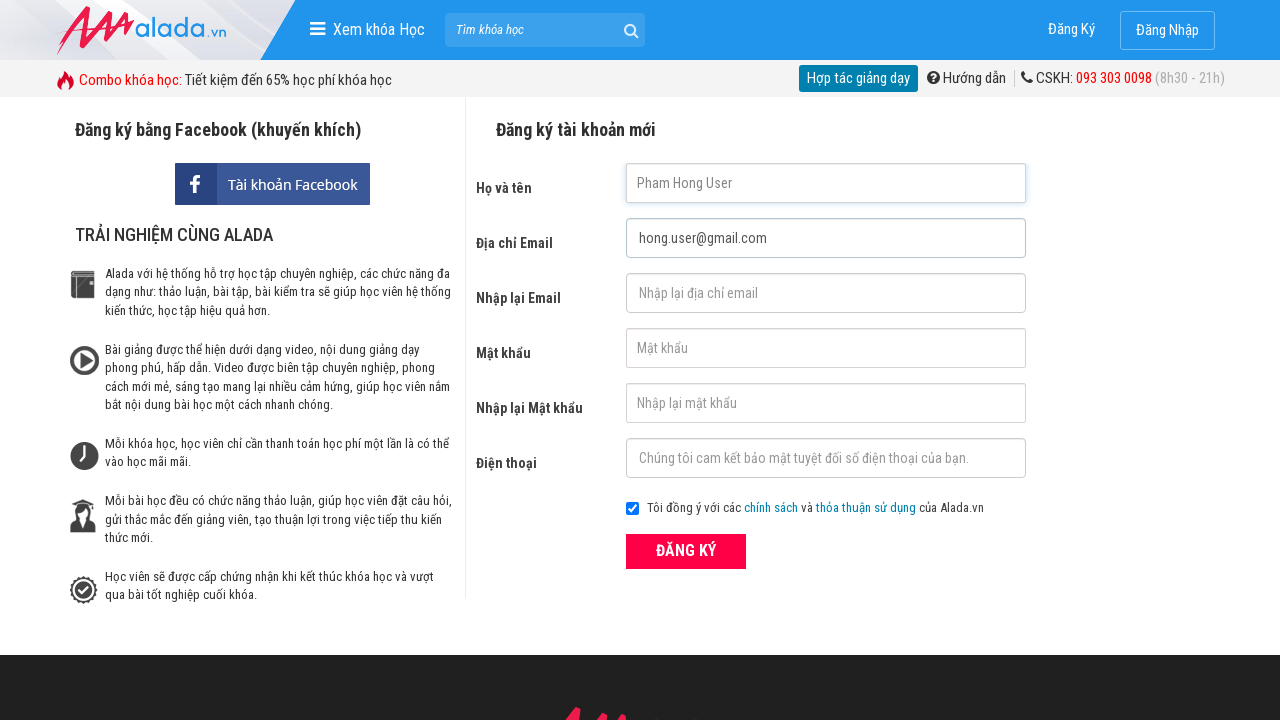

Filled confirm email field with 'hong.user@gmail.com' on #txtCEmail
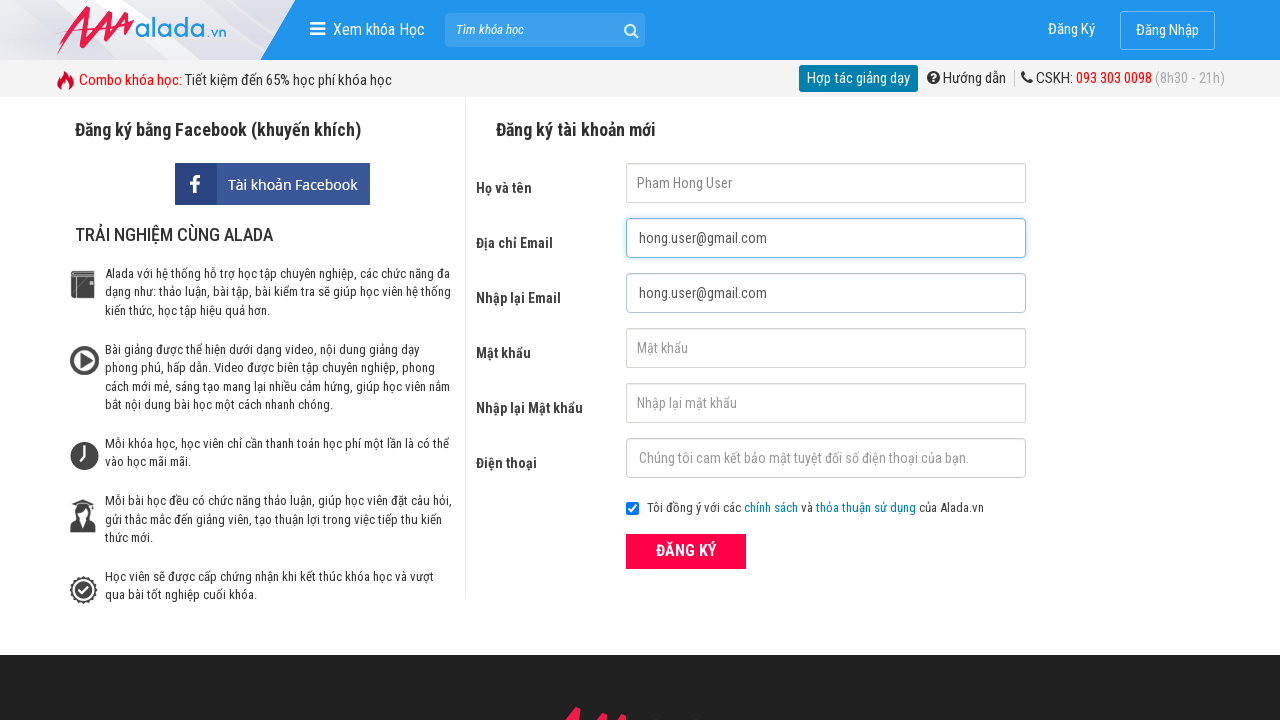

Filled password field with '123456' on #txtPassword
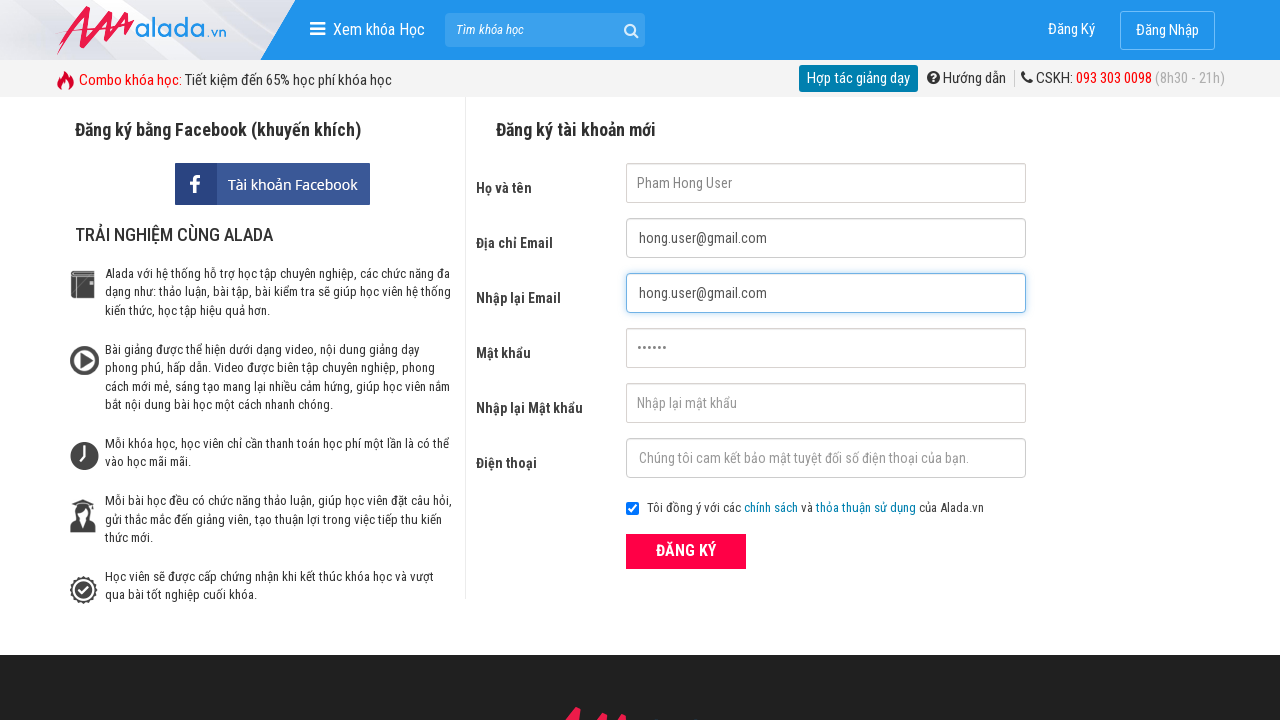

Filled confirm password field with mismatched password '123456789' on #txtCPassword
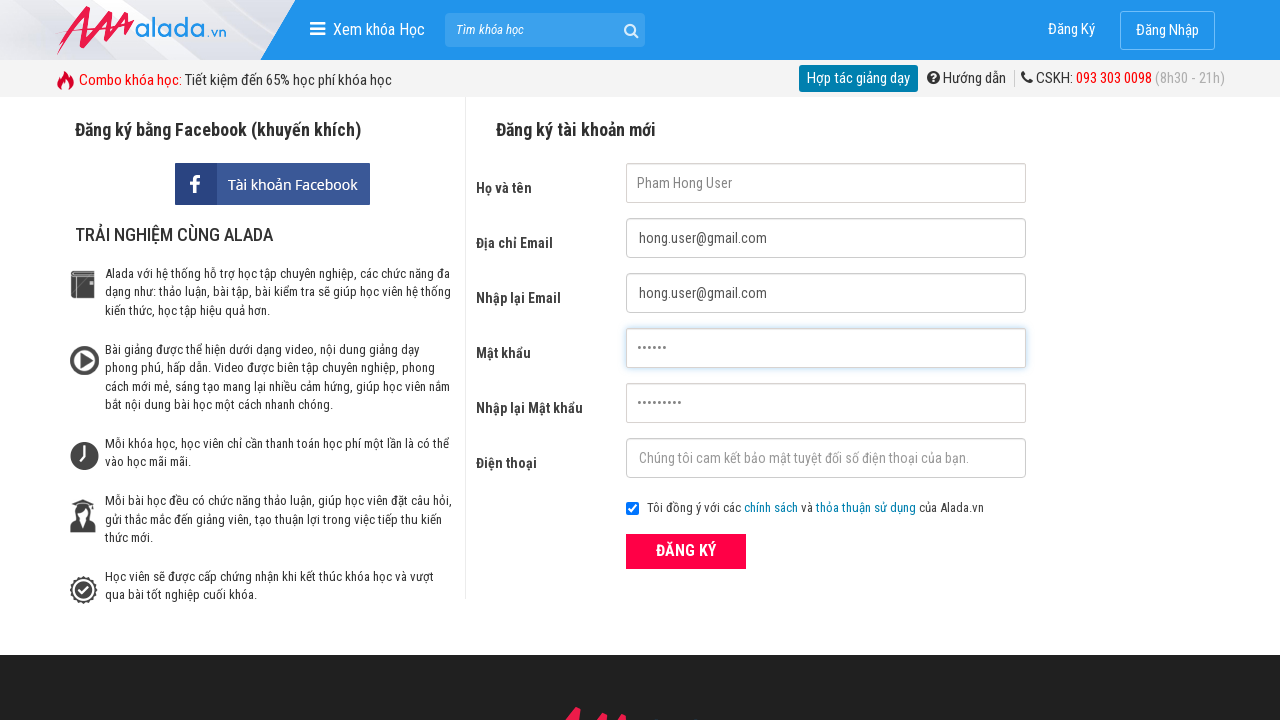

Filled phone number field with '0369276478' on #txtPhone
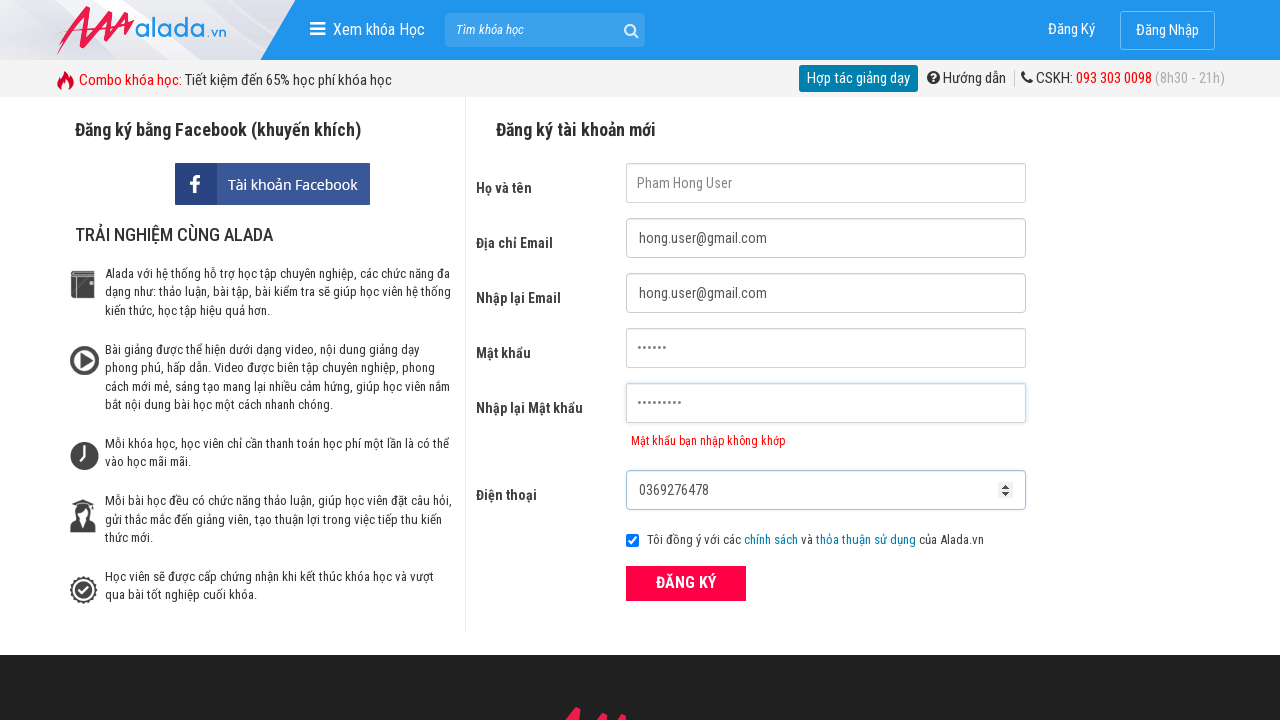

Clicked ĐĂNG KÝ (Register) button with mismatched confirmation password at (686, 583) on xpath=//div[@class='field_btn']//button[text()='ĐĂNG KÝ']
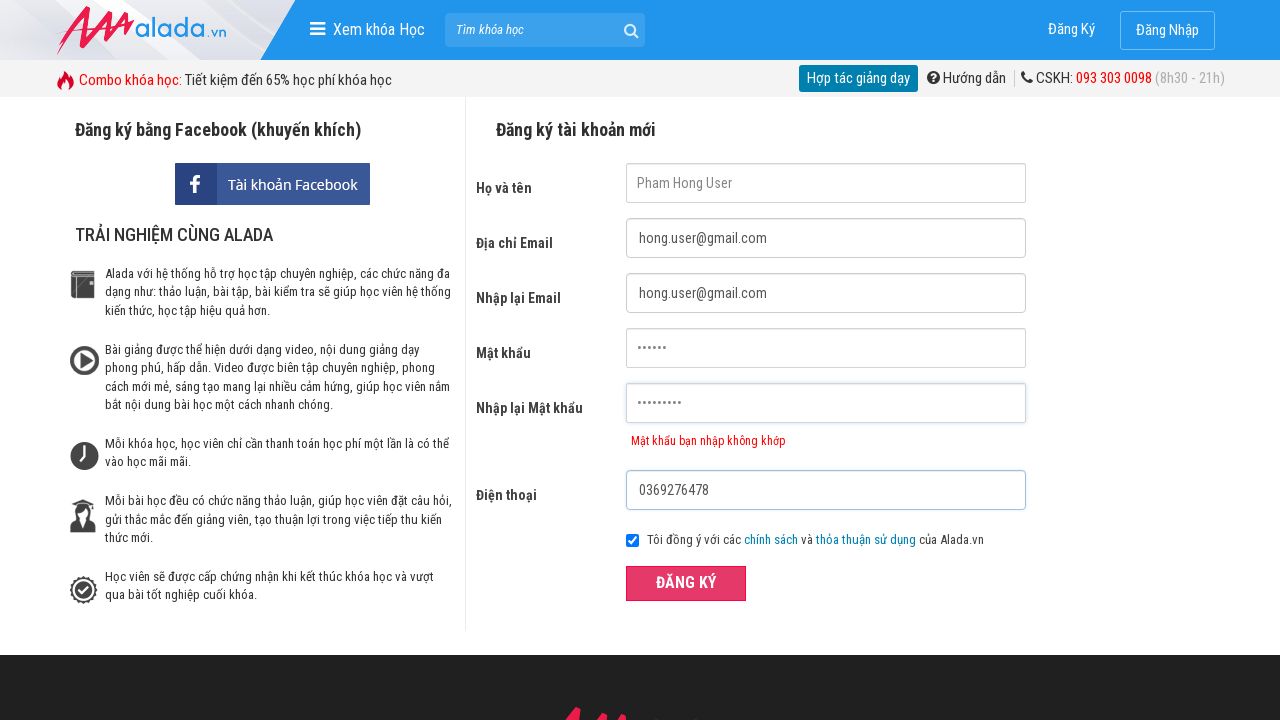

Password mismatch error message appeared
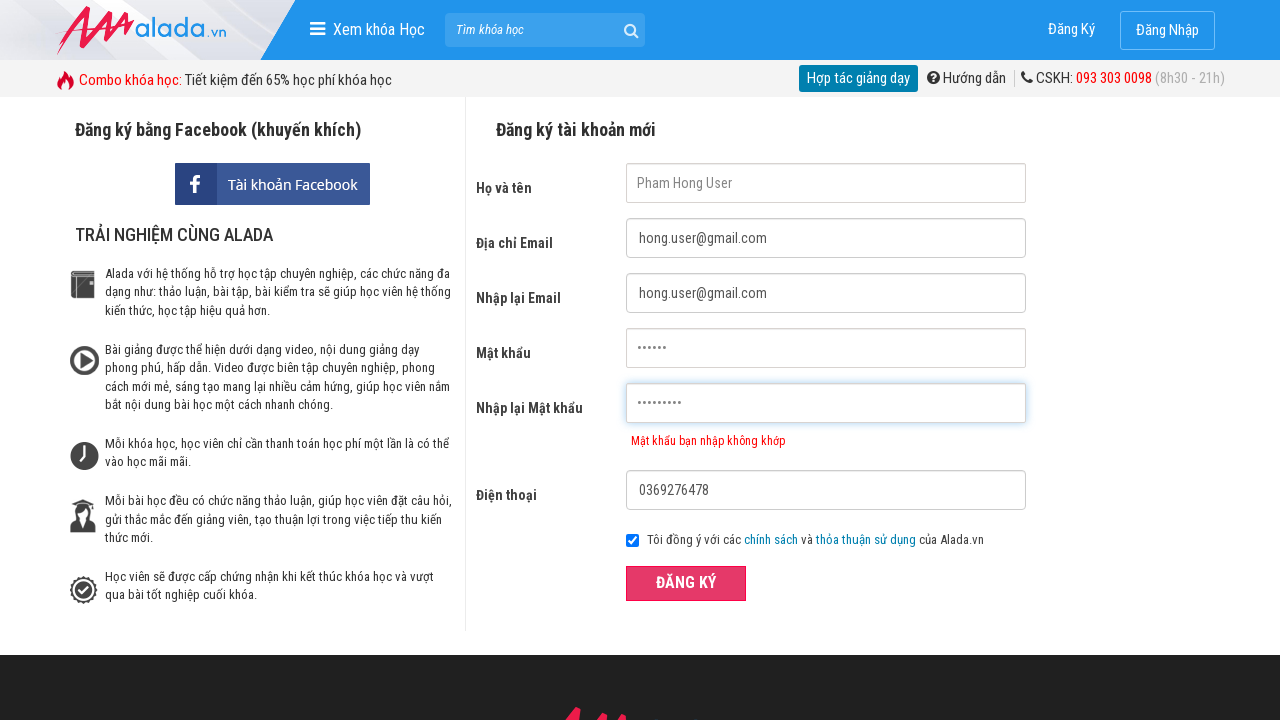

Verified error message displays 'Mật khẩu bạn nhập không khớp'
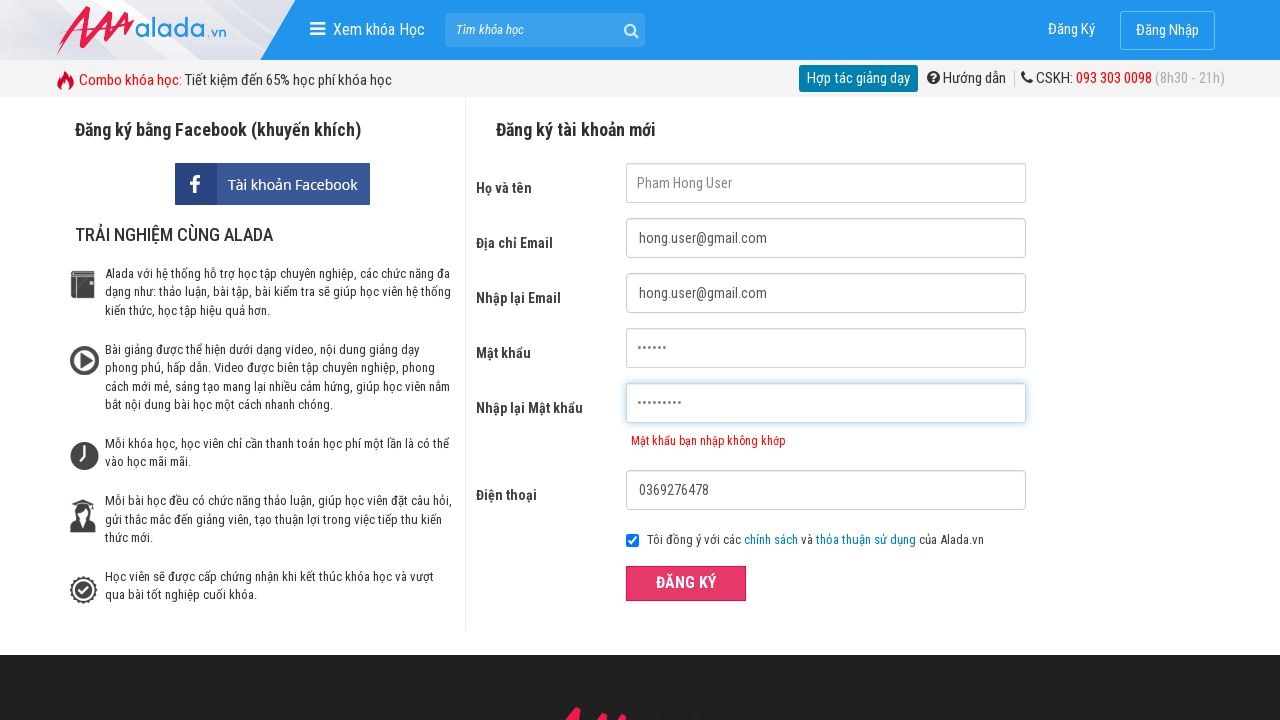

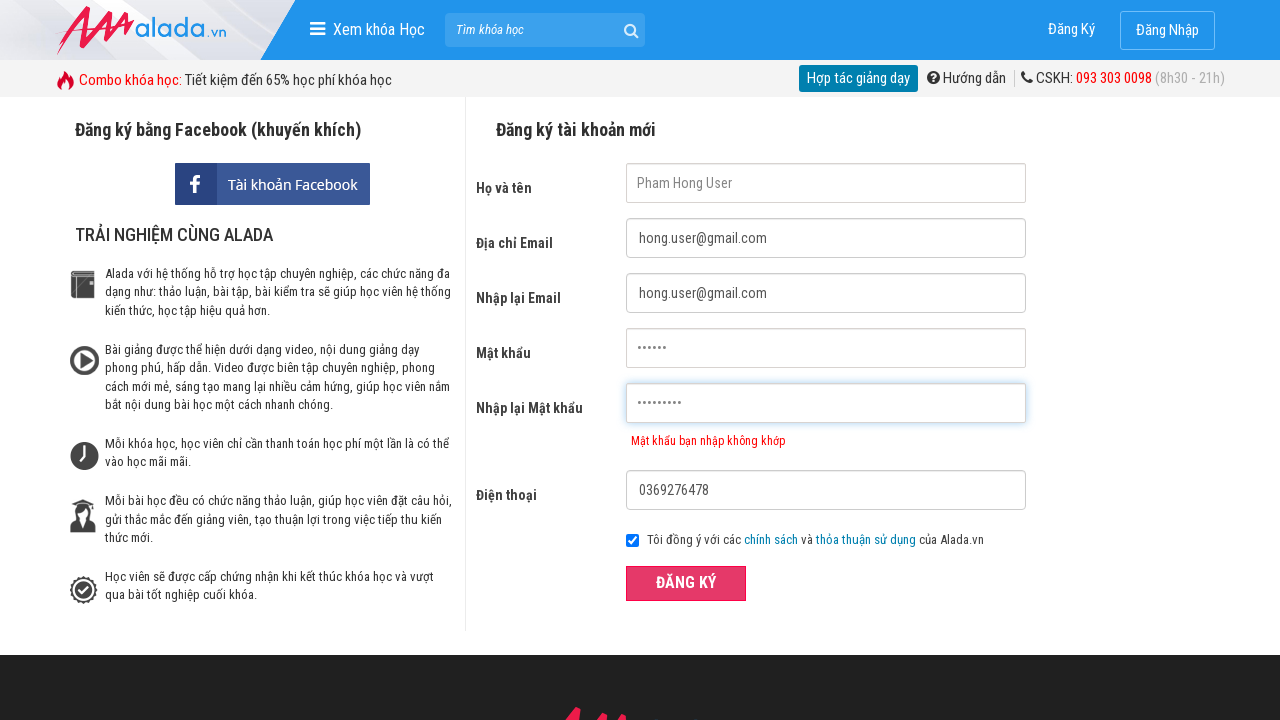